Tests right-click context menu by right-clicking an element, hovering over the quit option, clicking it, and handling the alert

Starting URL: http://swisnl.github.io/jQuery-contextMenu/demo.html

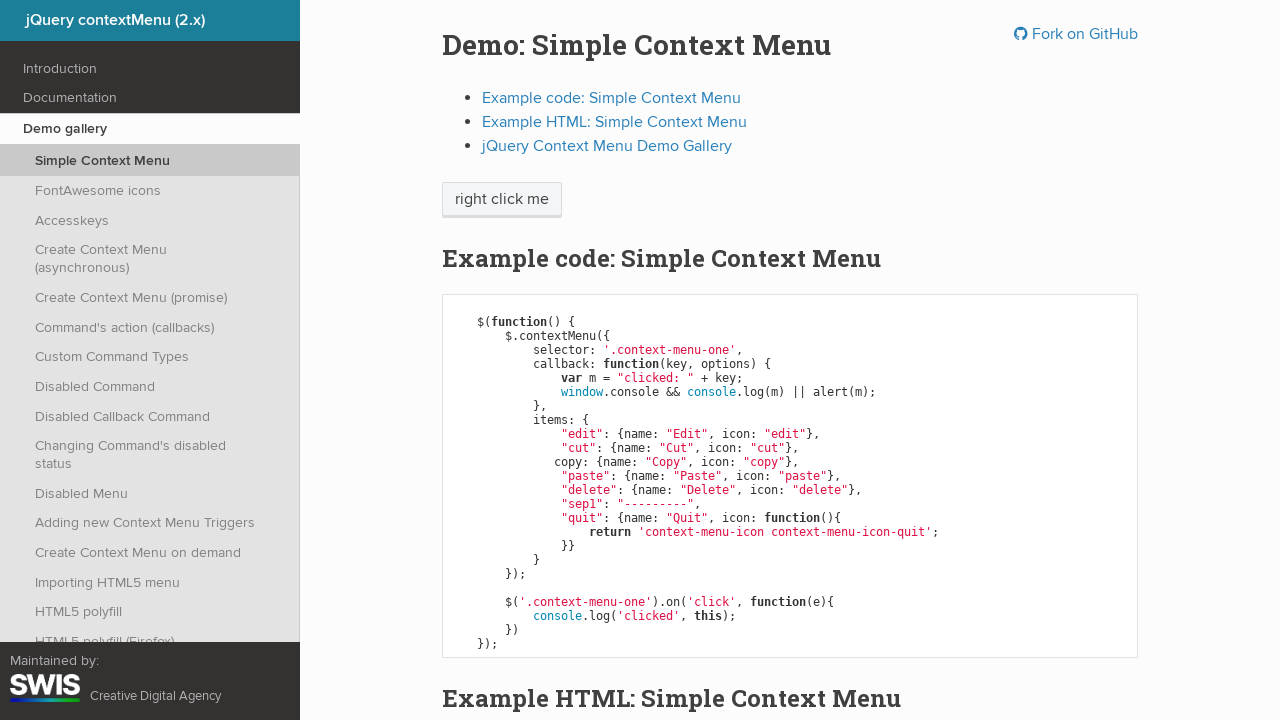

Right-clicked on context menu button at (502, 200) on span.context-menu-one.btn.btn-neutral
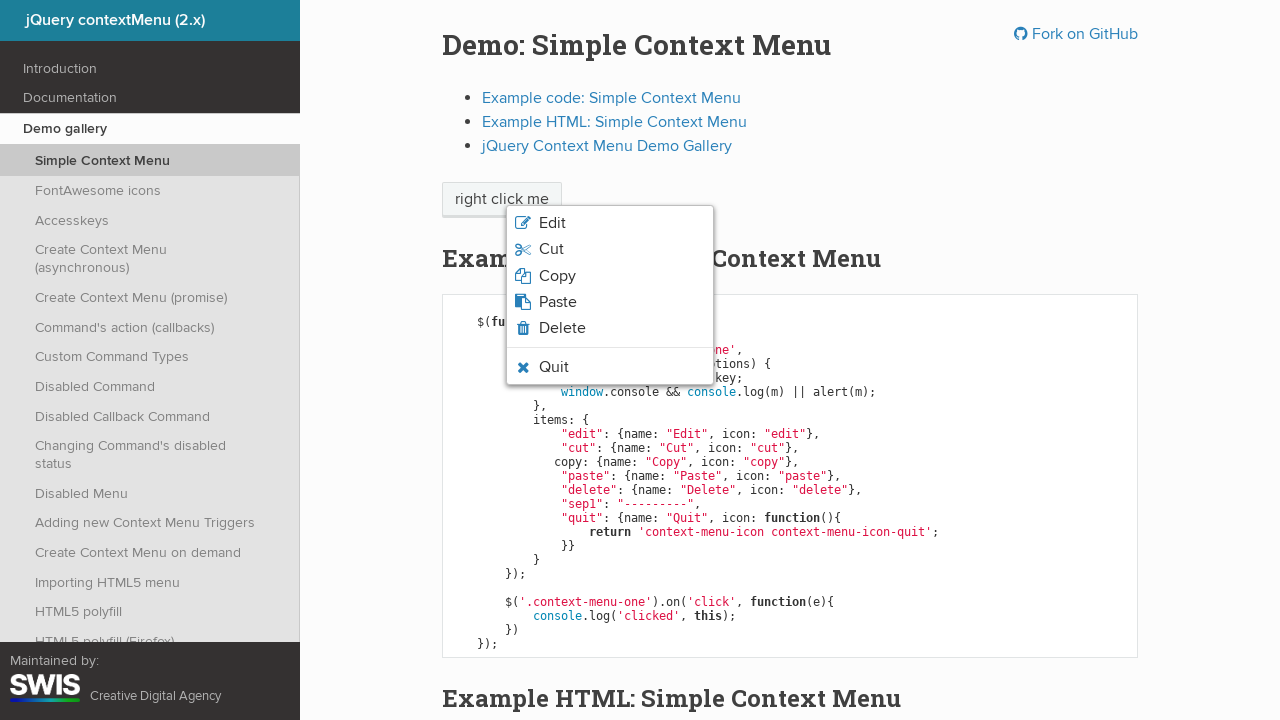

Hovered over Quit option in context menu at (610, 367) on .context-menu-icon-quit
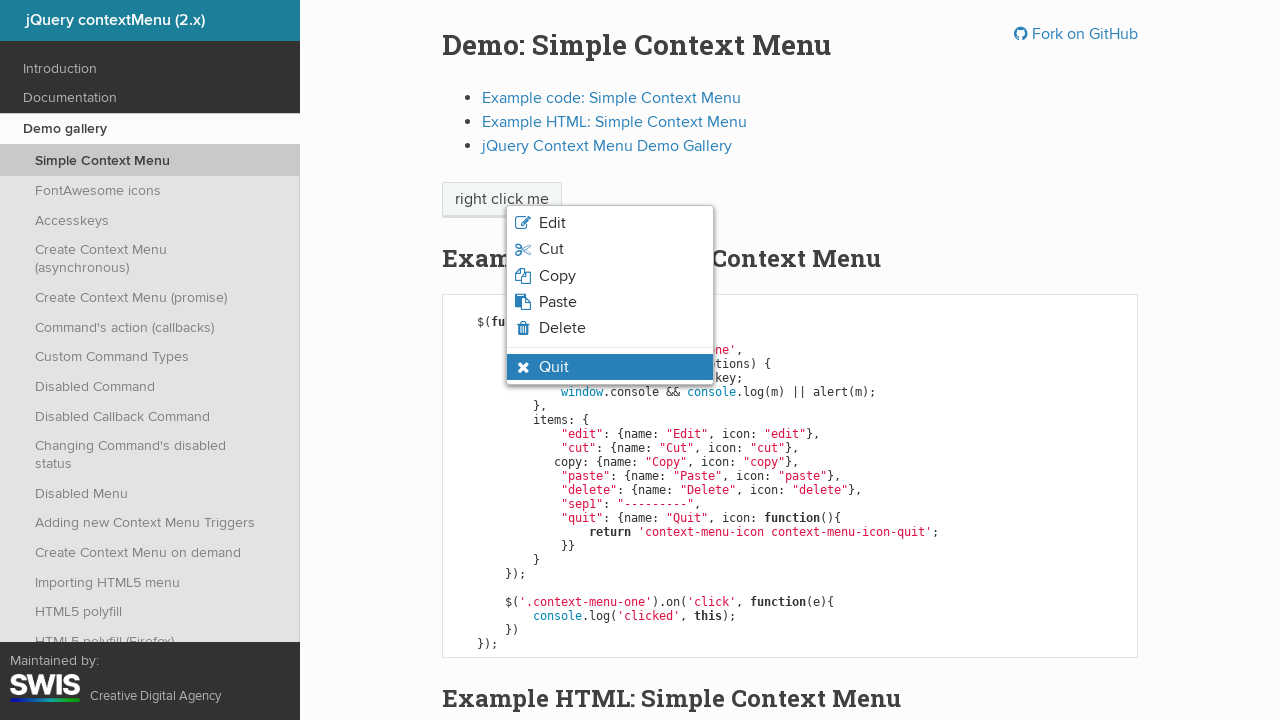

Clicked on Quit option at (610, 367) on .context-menu-icon-quit.context-menu-visible.context-menu-hover
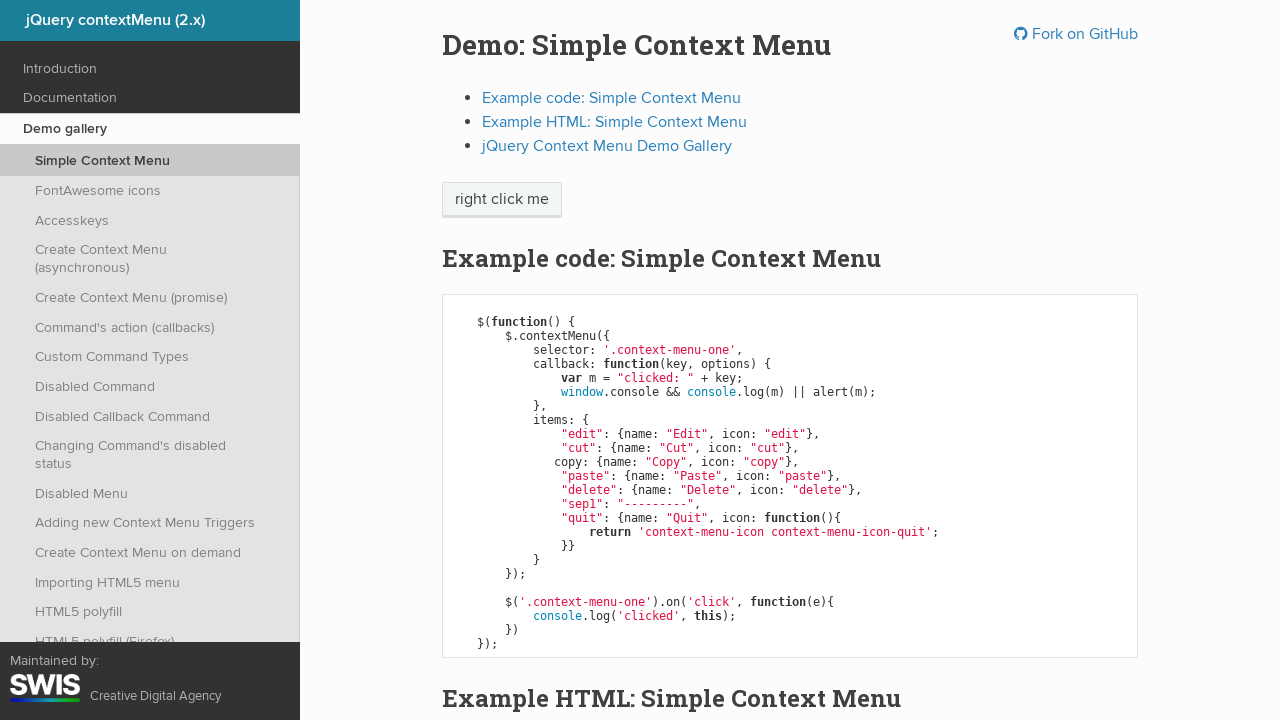

Alert dialog handler registered and accepted
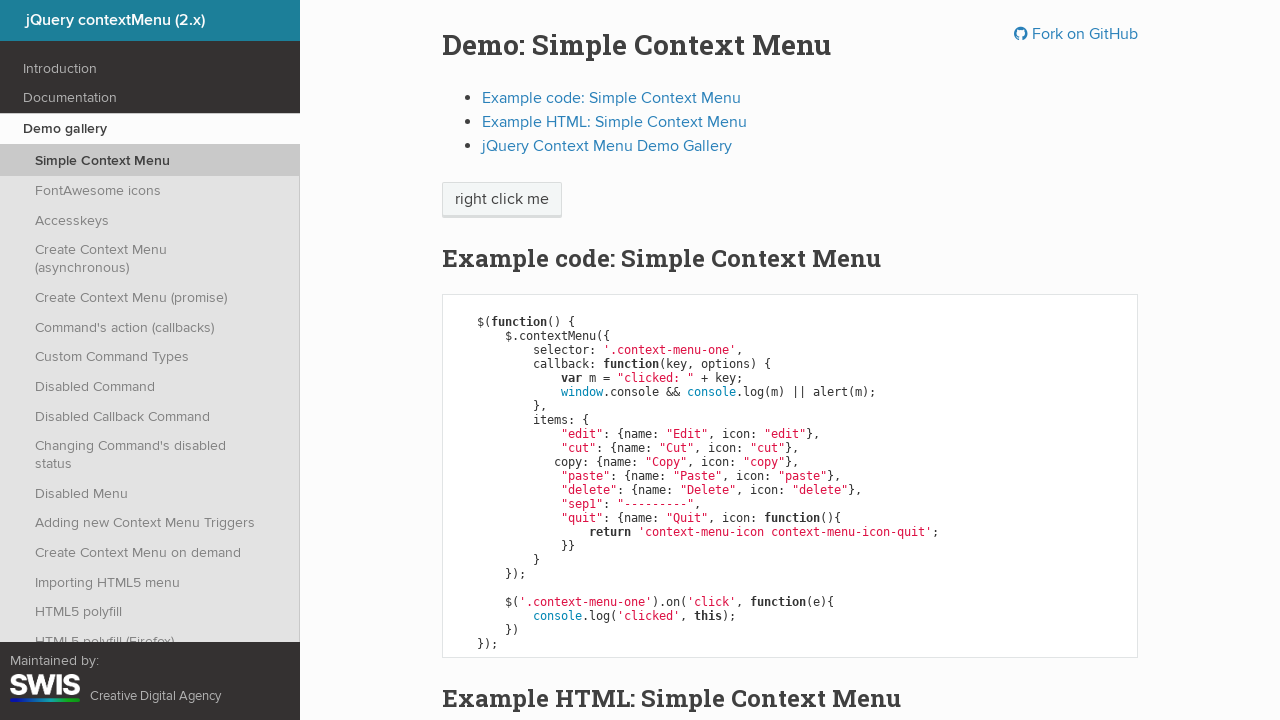

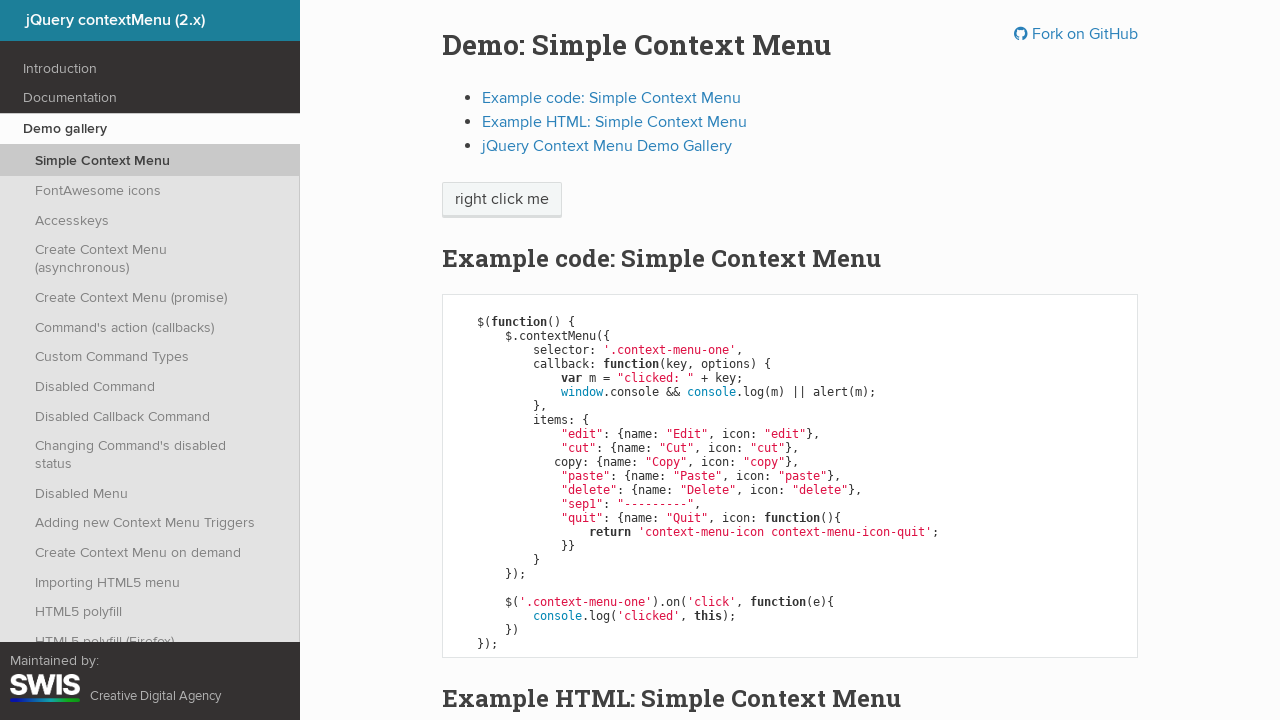